Navigates to the 99 Bottles of Beer lyrics page and clicks the lyrics submenu link, then waits for the lyrics content to load.

Starting URL: http://www.99-bottles-of-beer.net/lyrics.html

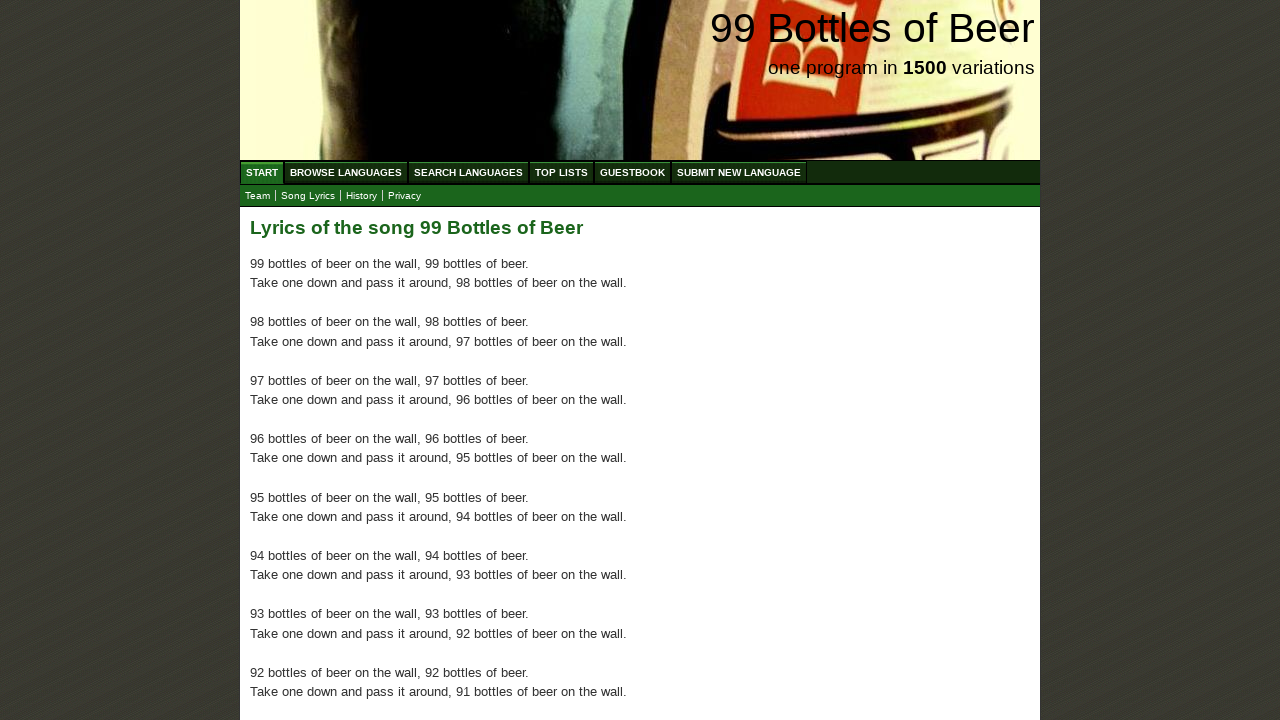

Clicked the lyrics submenu link at (308, 196) on xpath=//a[@href='lyrics.html']
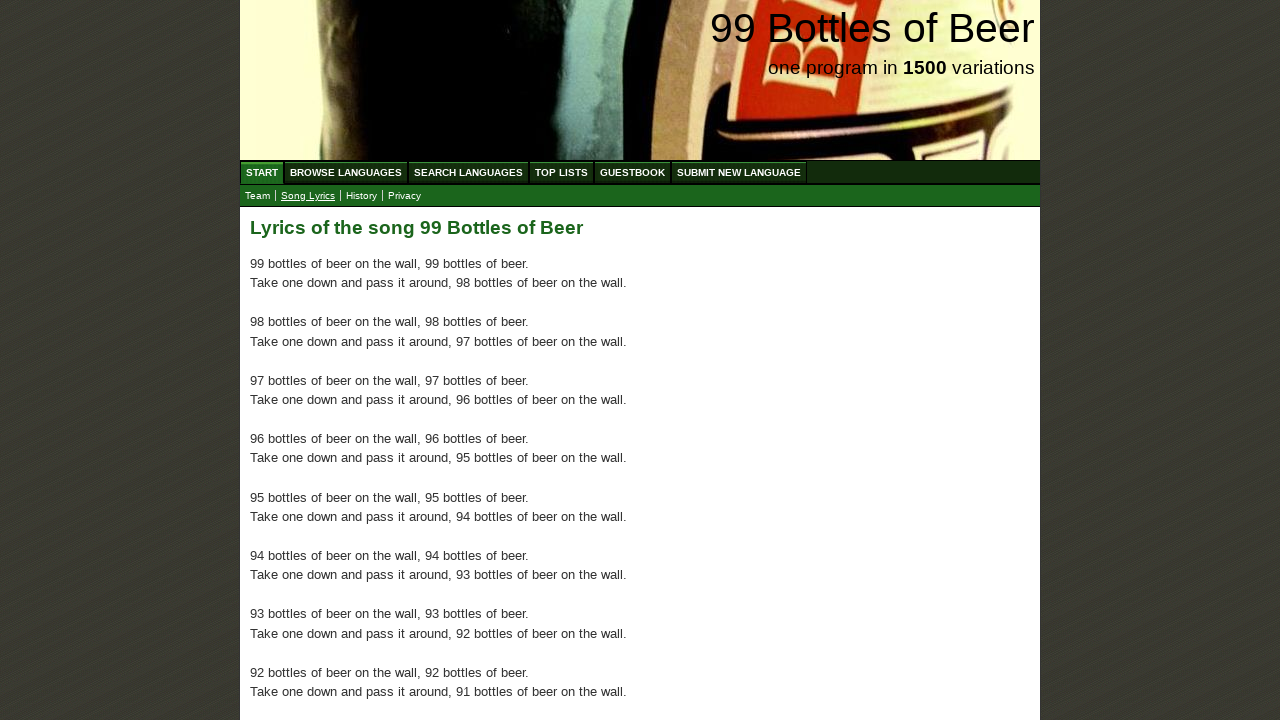

Waited for lyrics content to load
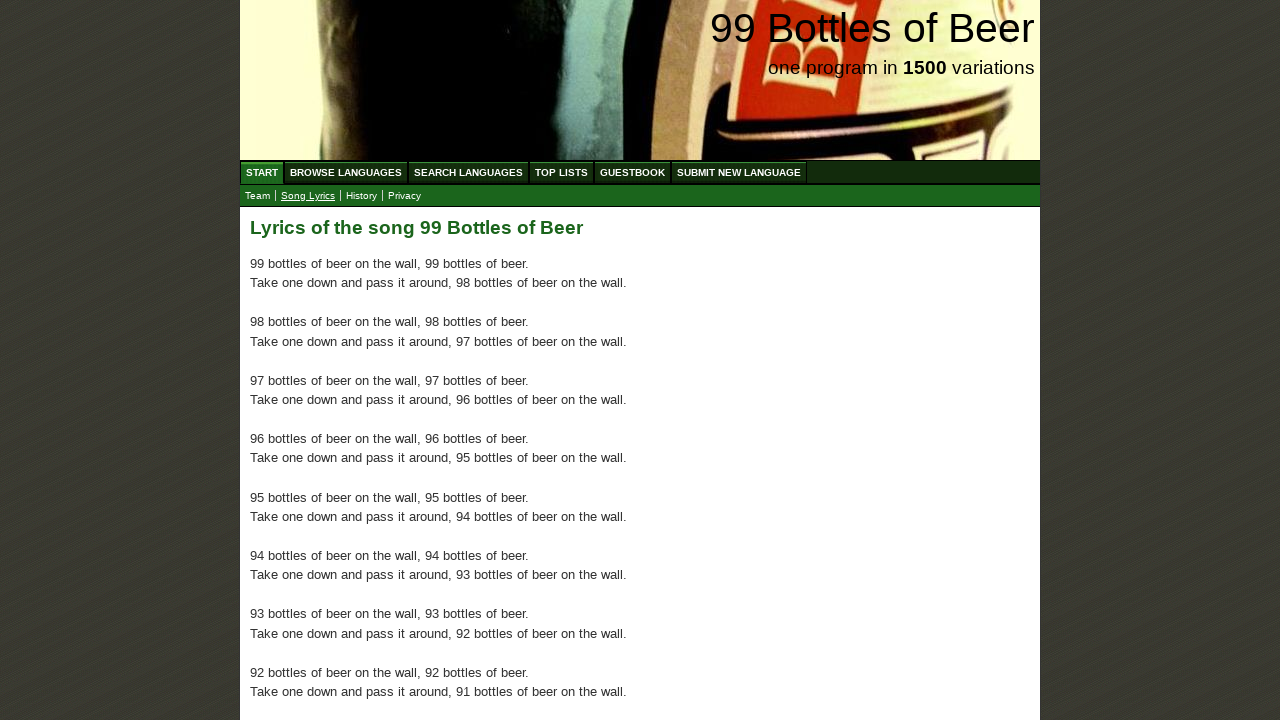

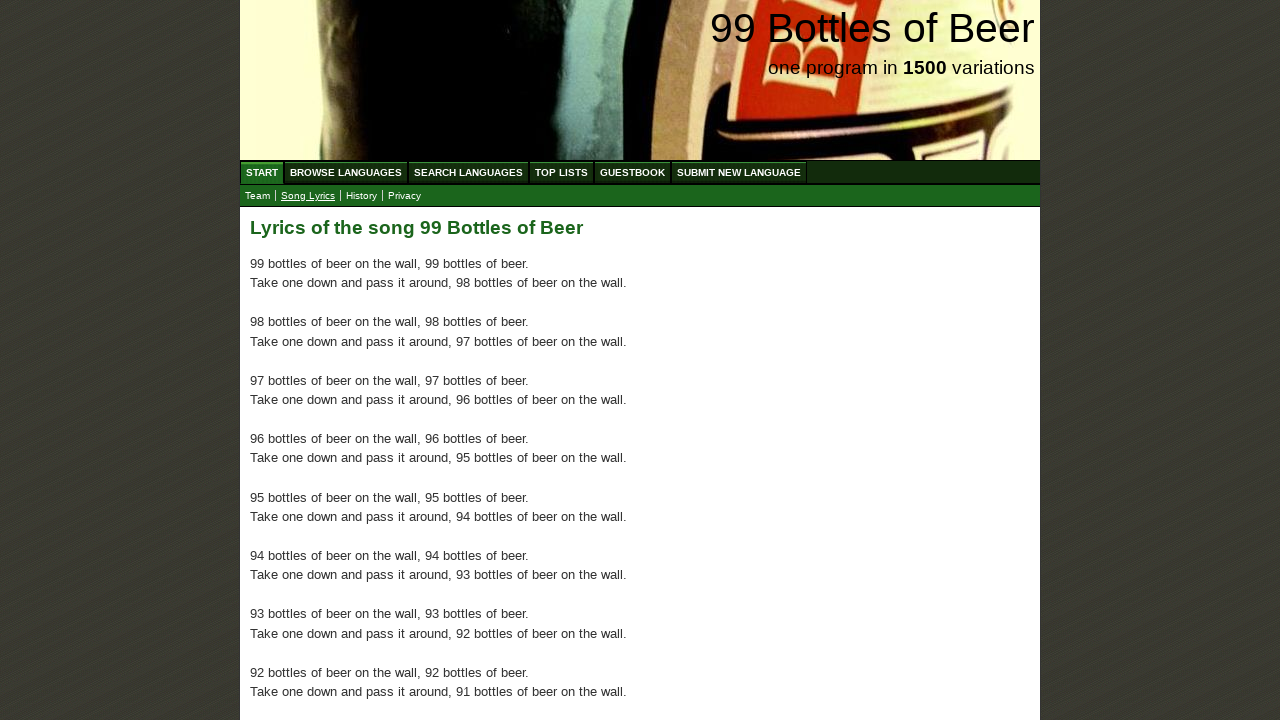